Tests a signup form by filling in first name, last name, and email fields, then submitting the form

Starting URL: https://secure-retreat-92358.herokuapp.com/

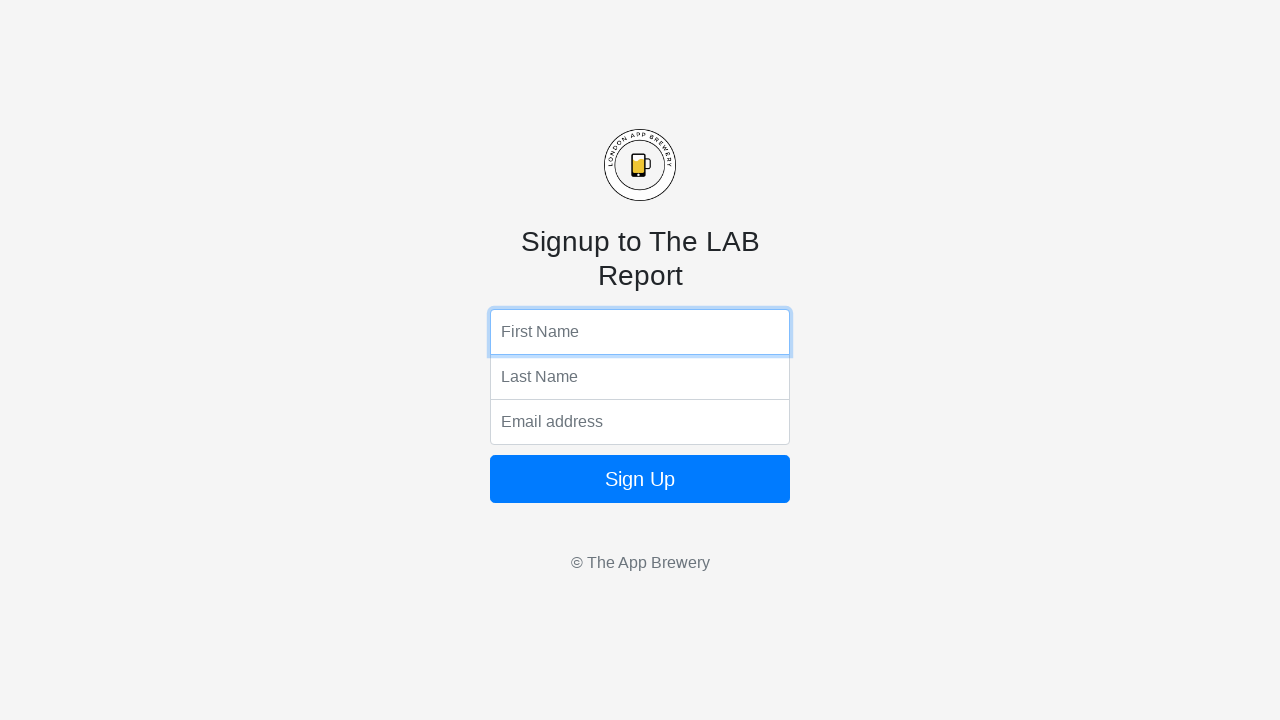

Navigated to signup form page
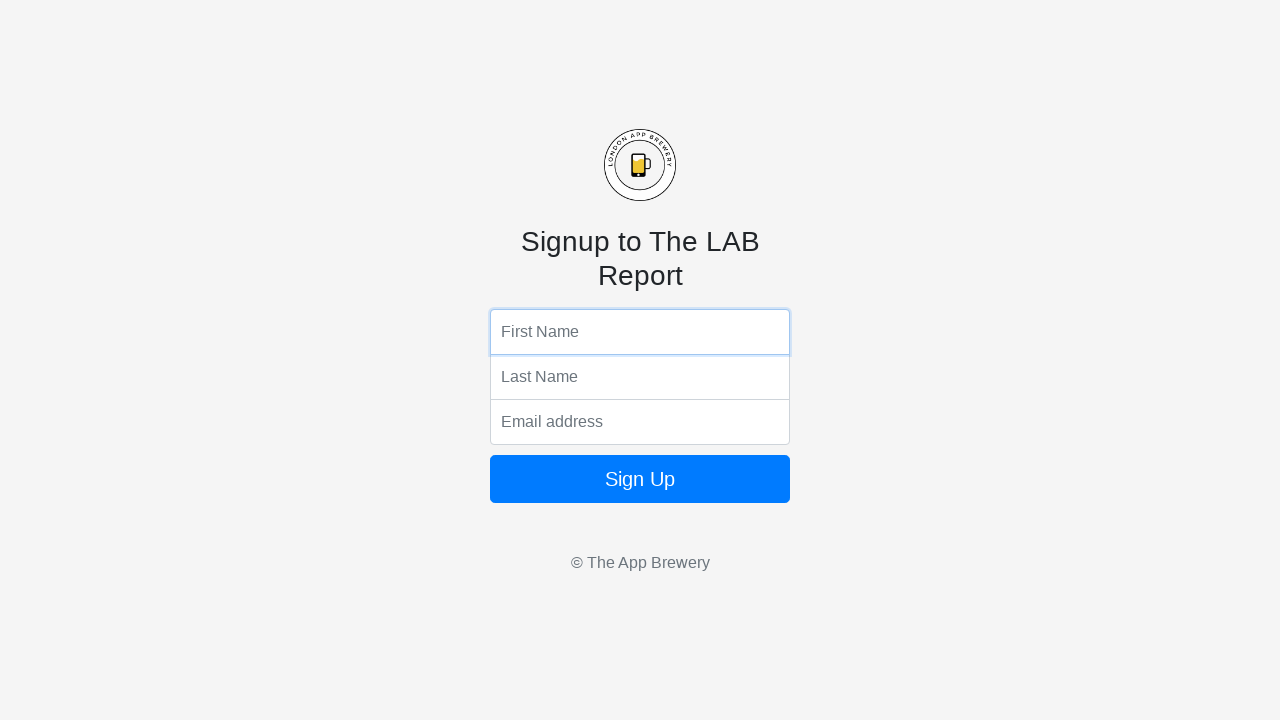

Filled first name field with 'John' on input[name='fName']
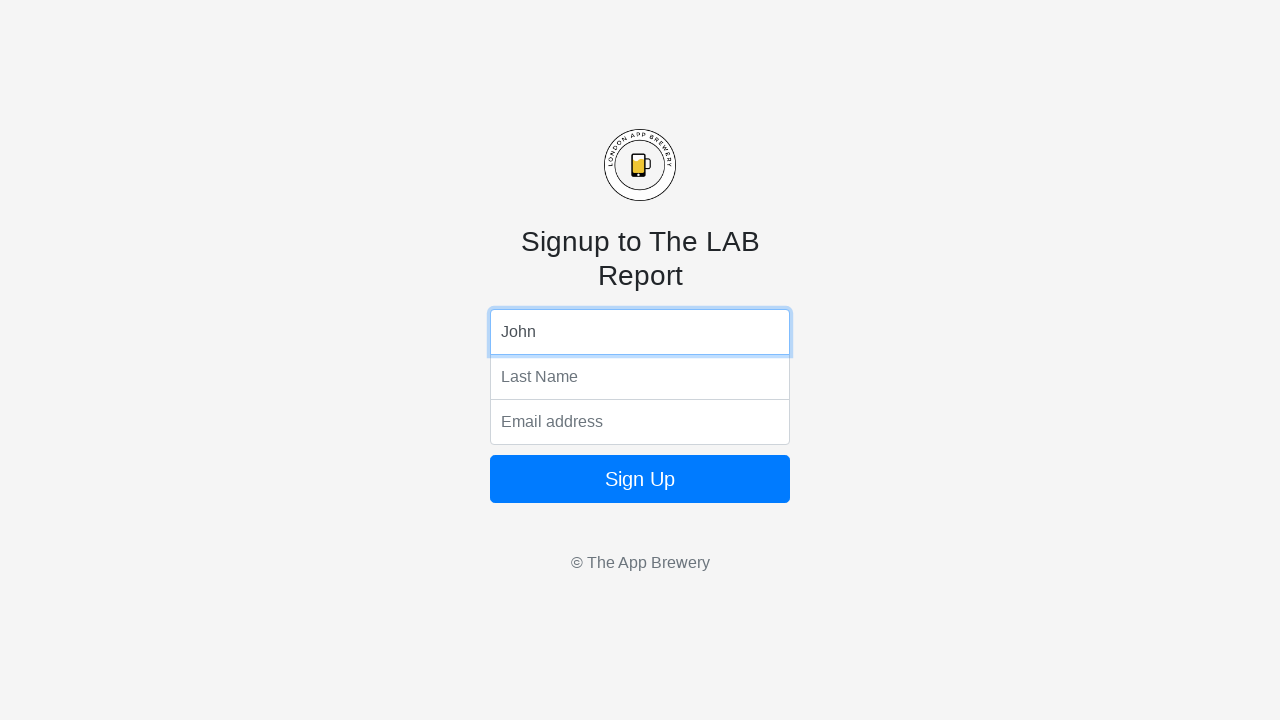

Filled last name field with 'Smith' on input[name='lName']
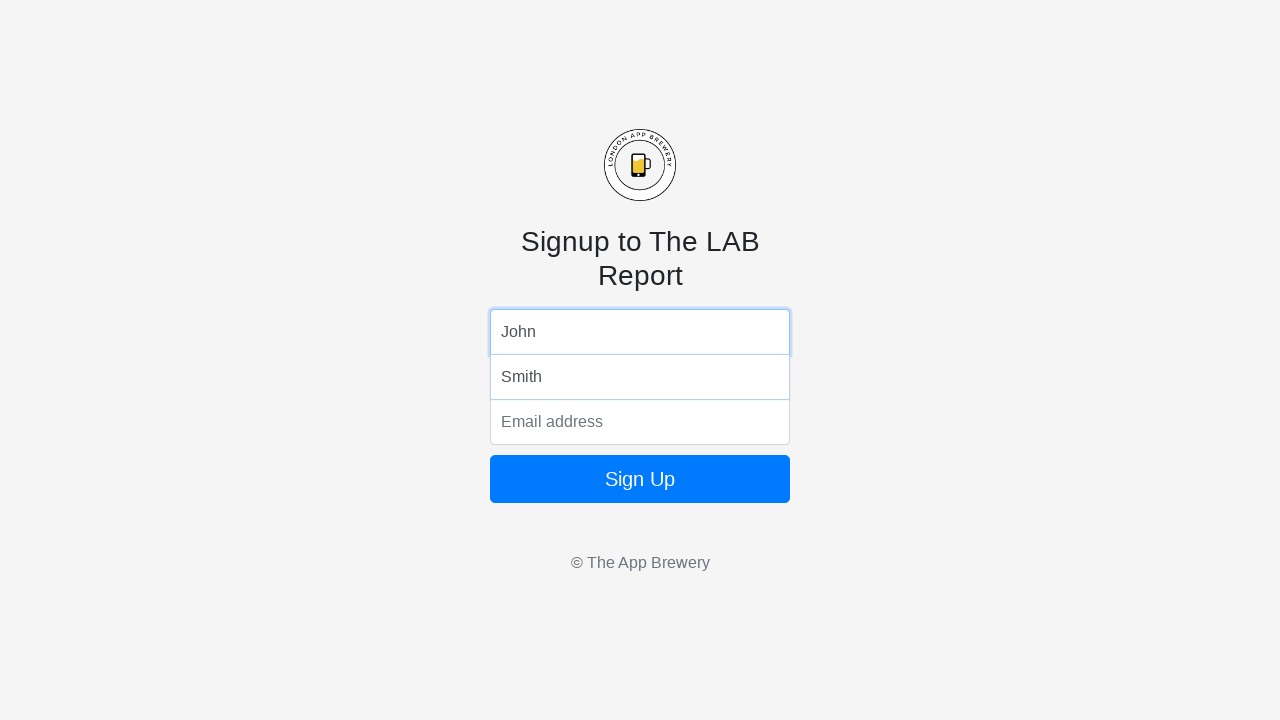

Filled email field with 'john.smith@example.com' on input[name='email']
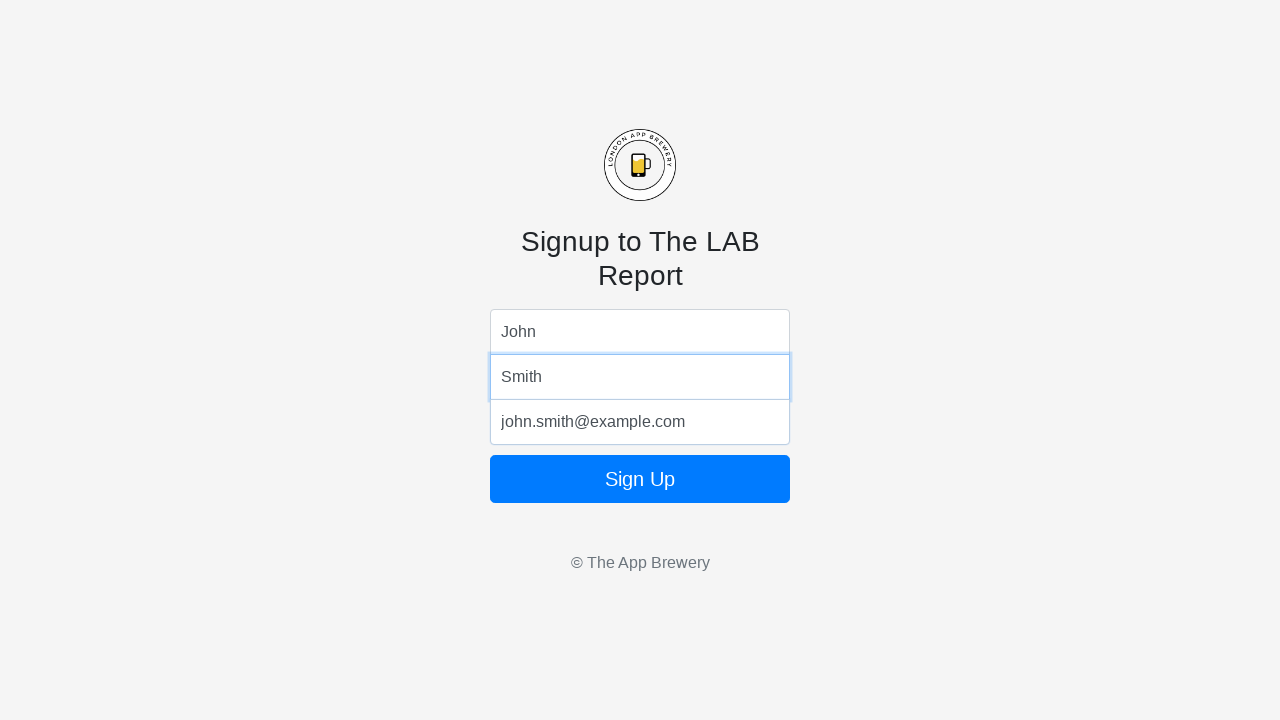

Clicked submit button to submit signup form at (640, 479) on button[type='submit']
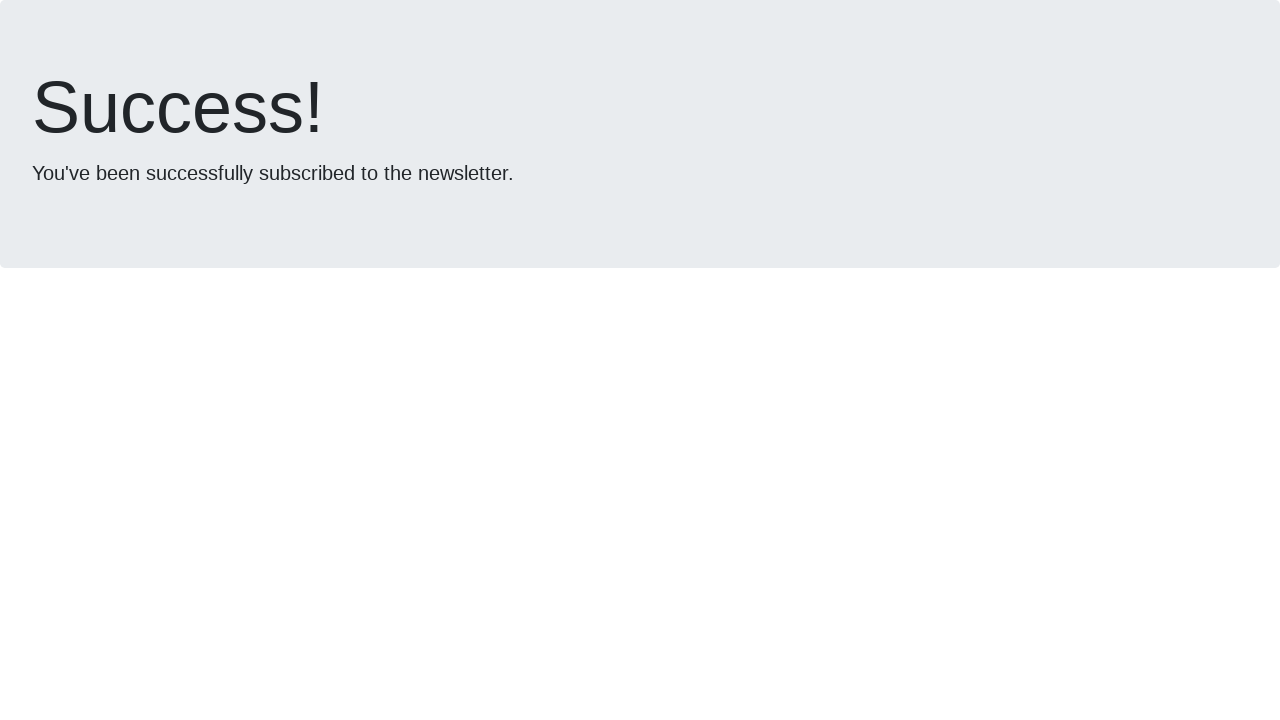

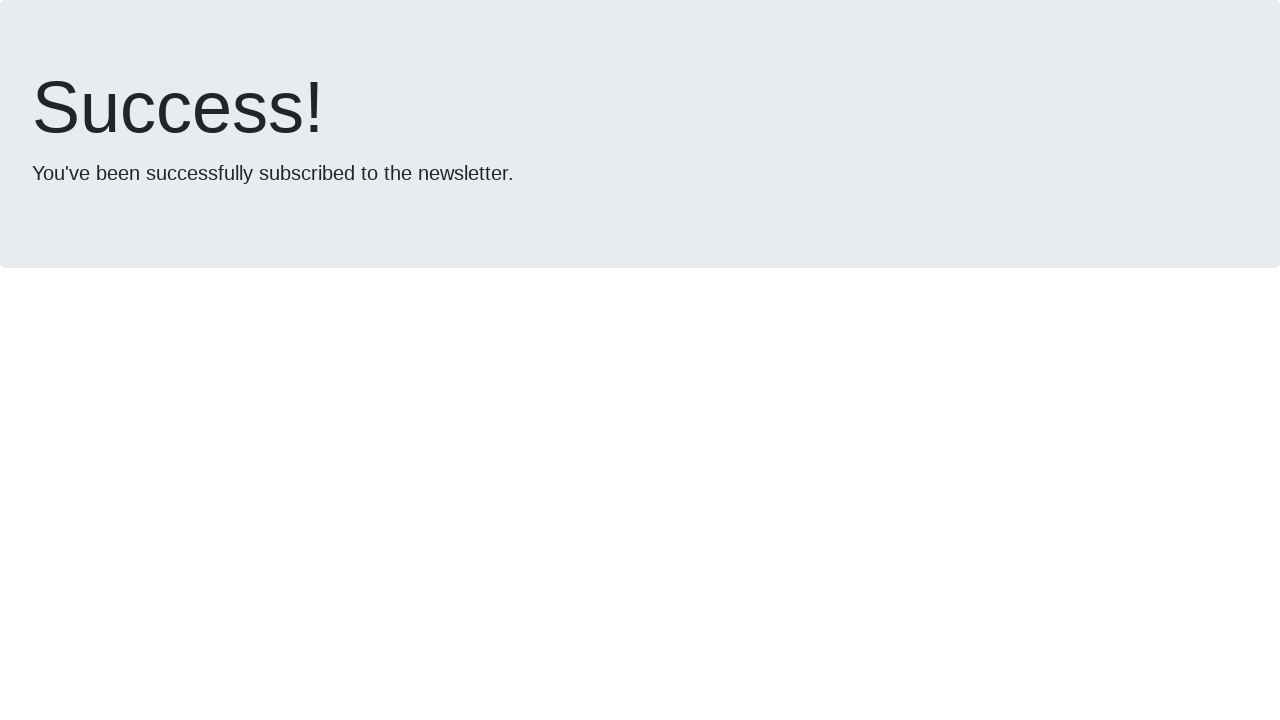